Tests auto-suggest dropdown functionality by typing partial text and selecting a matching option from the suggestions

Starting URL: https://rahulshettyacademy.com/dropdownsPractise/

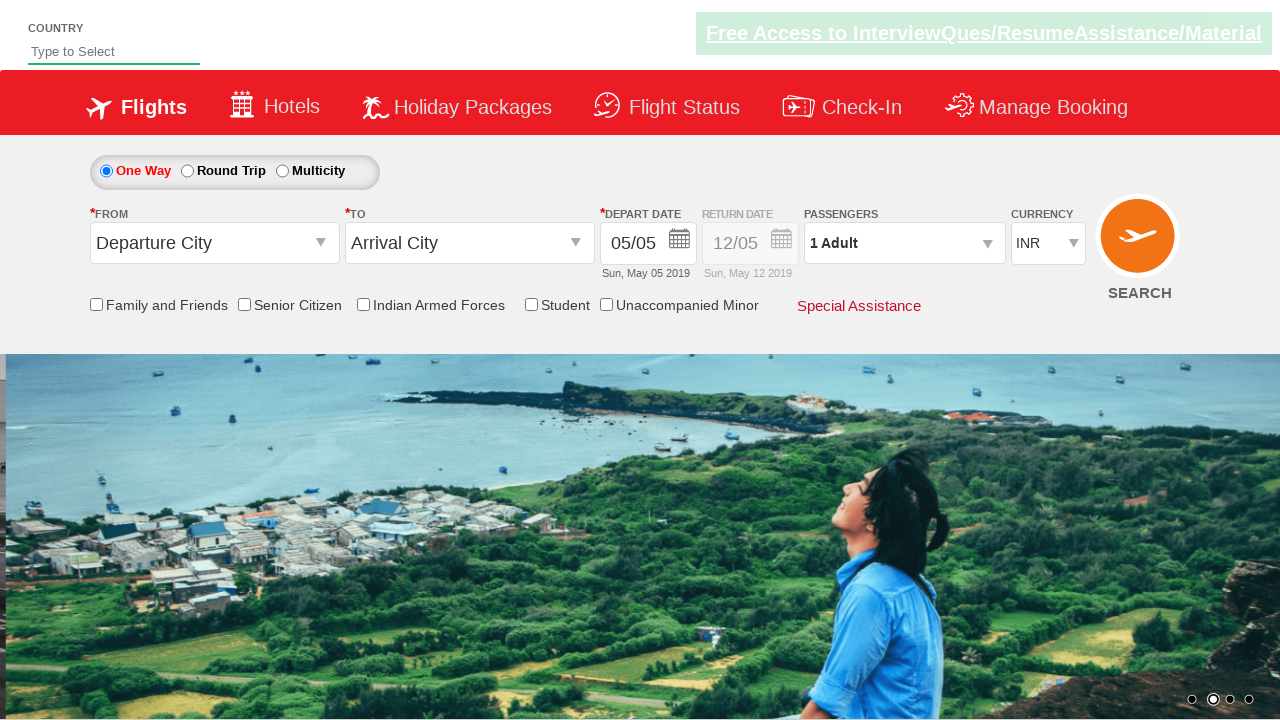

Filled autosuggest field with 'ind' to trigger dropdown on #autosuggest
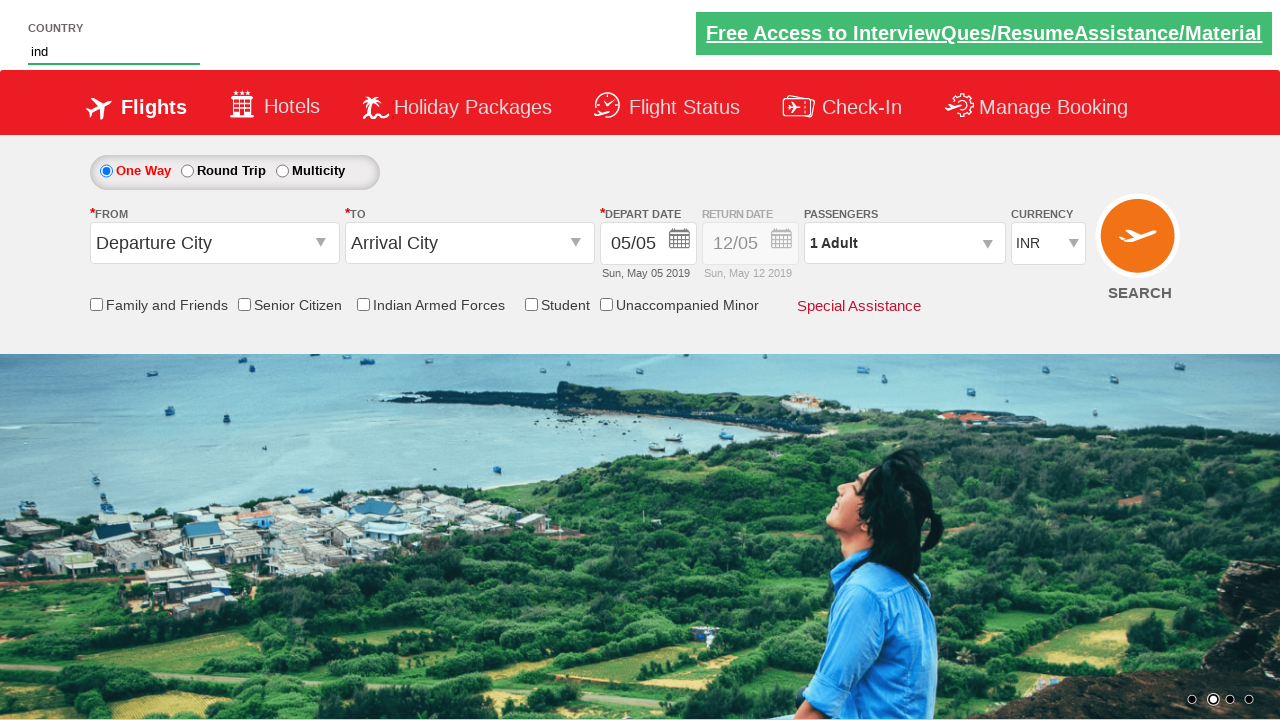

Auto-suggest dropdown appeared with matching options
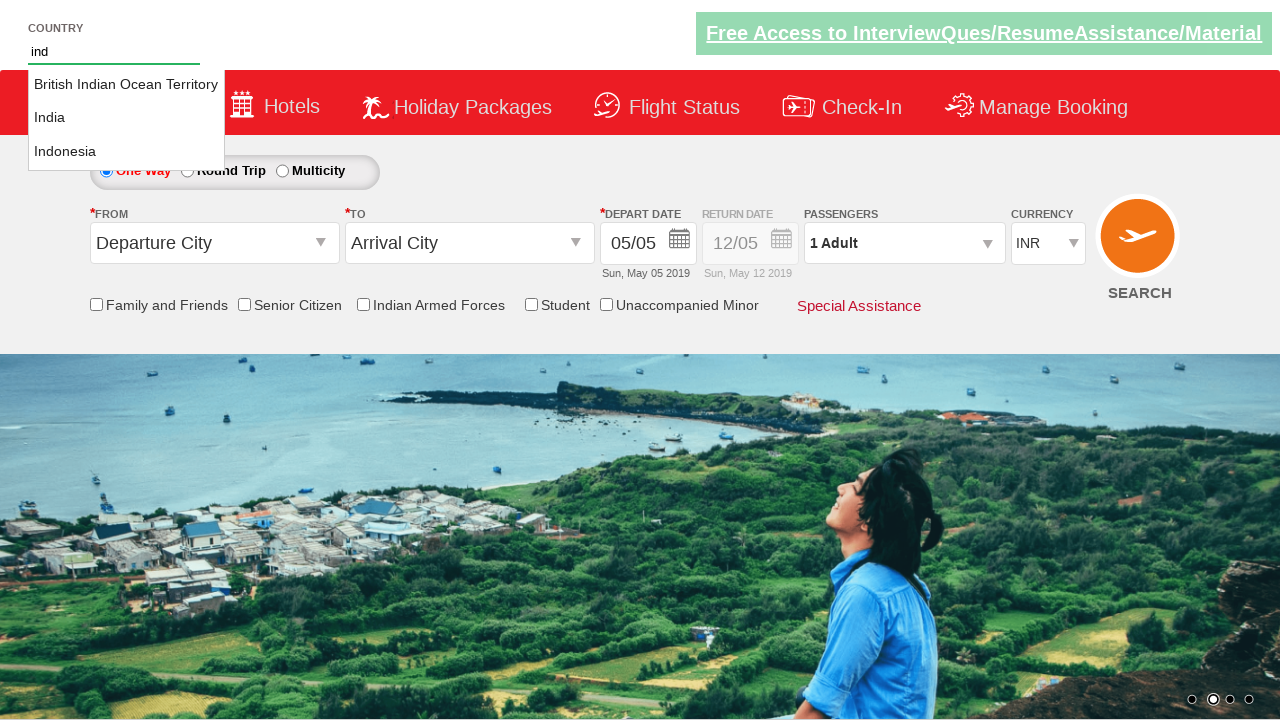

Retrieved all available suggestion options from dropdown
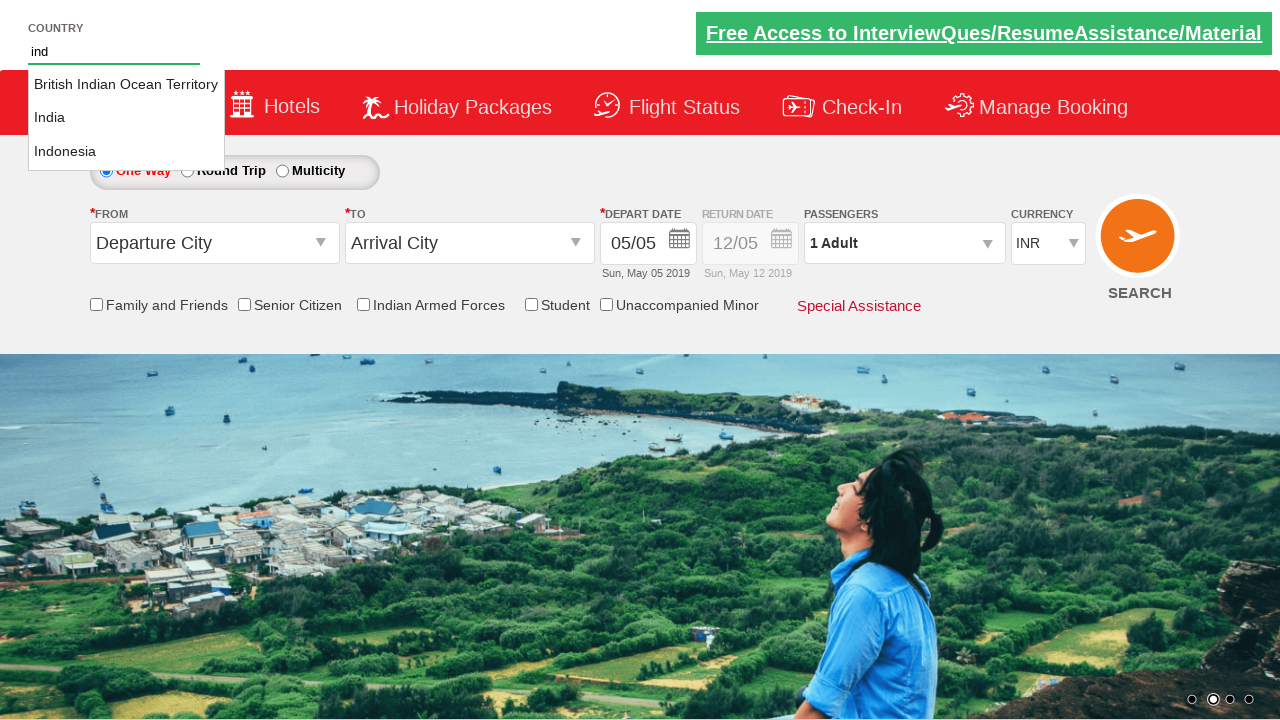

Selected 'India' from auto-suggest dropdown options at (126, 118) on li.ui-menu-item a >> nth=1
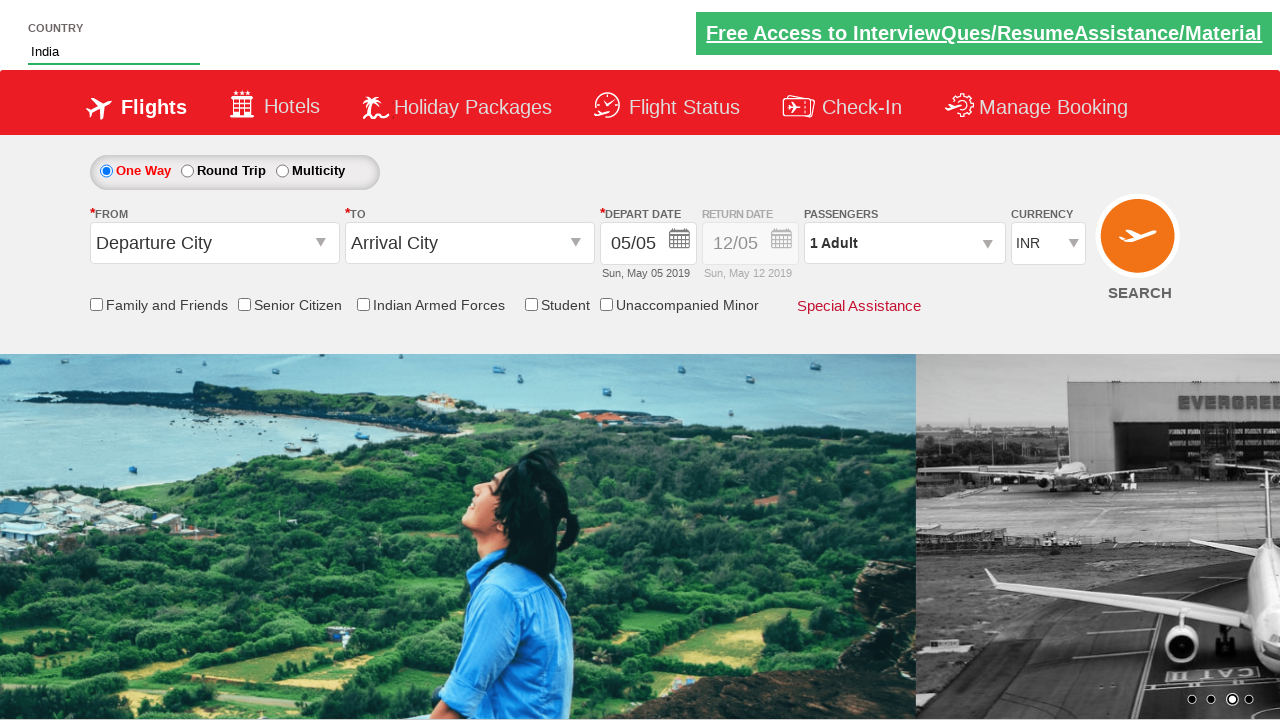

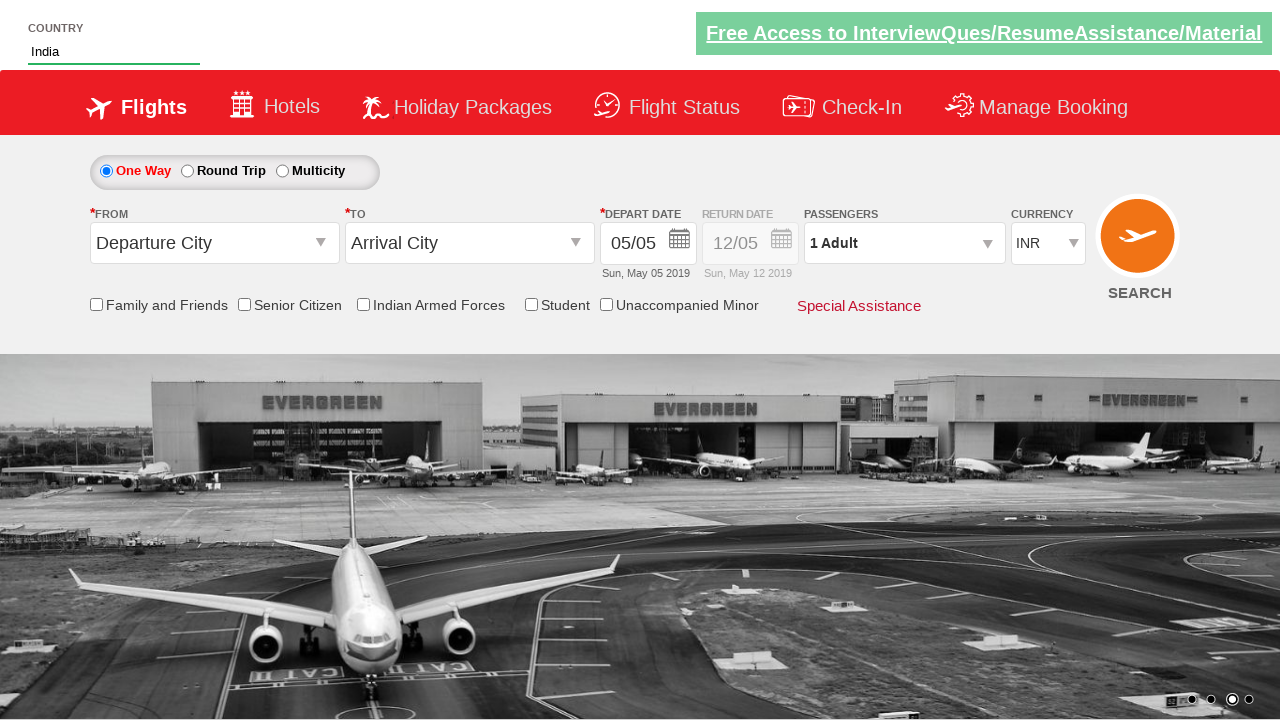